Tests opening a popup window by clicking a link on the page, demonstrating multi-window browser behavior

Starting URL: http://omayo.blogspot.com/

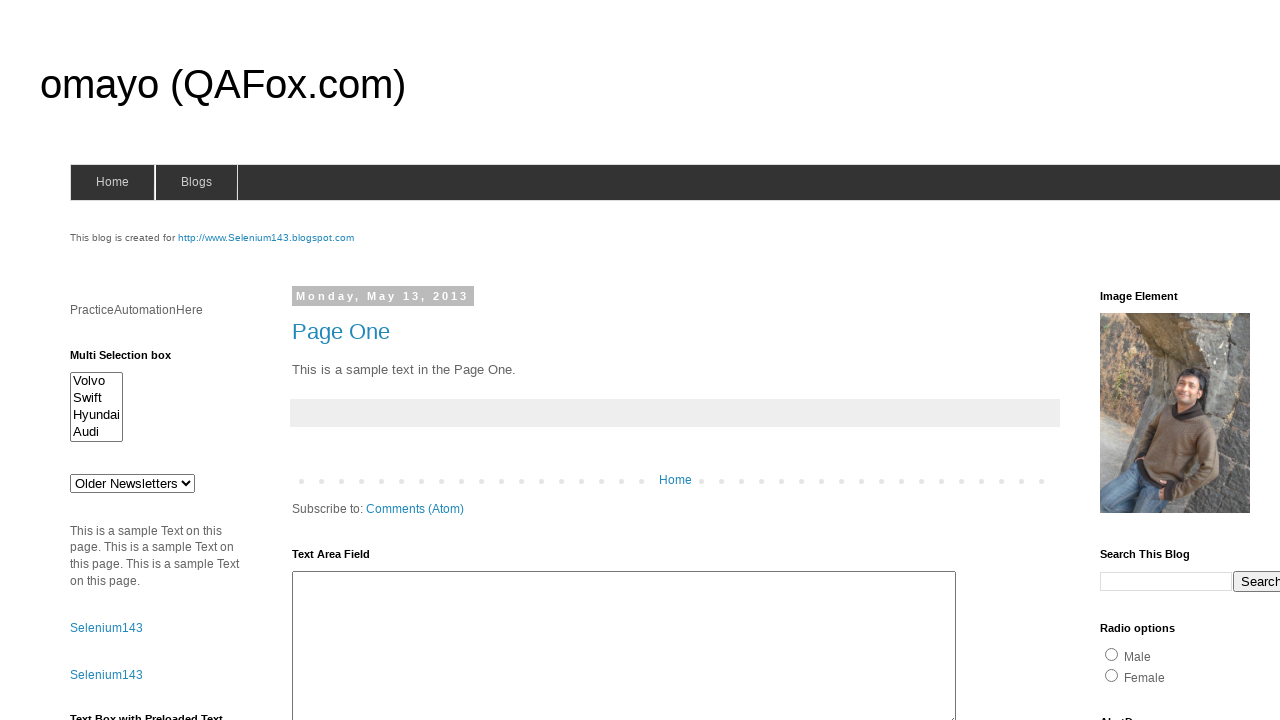

Clicked link to open a popup window at (132, 360) on xpath=//a[text()='Open a popup window']
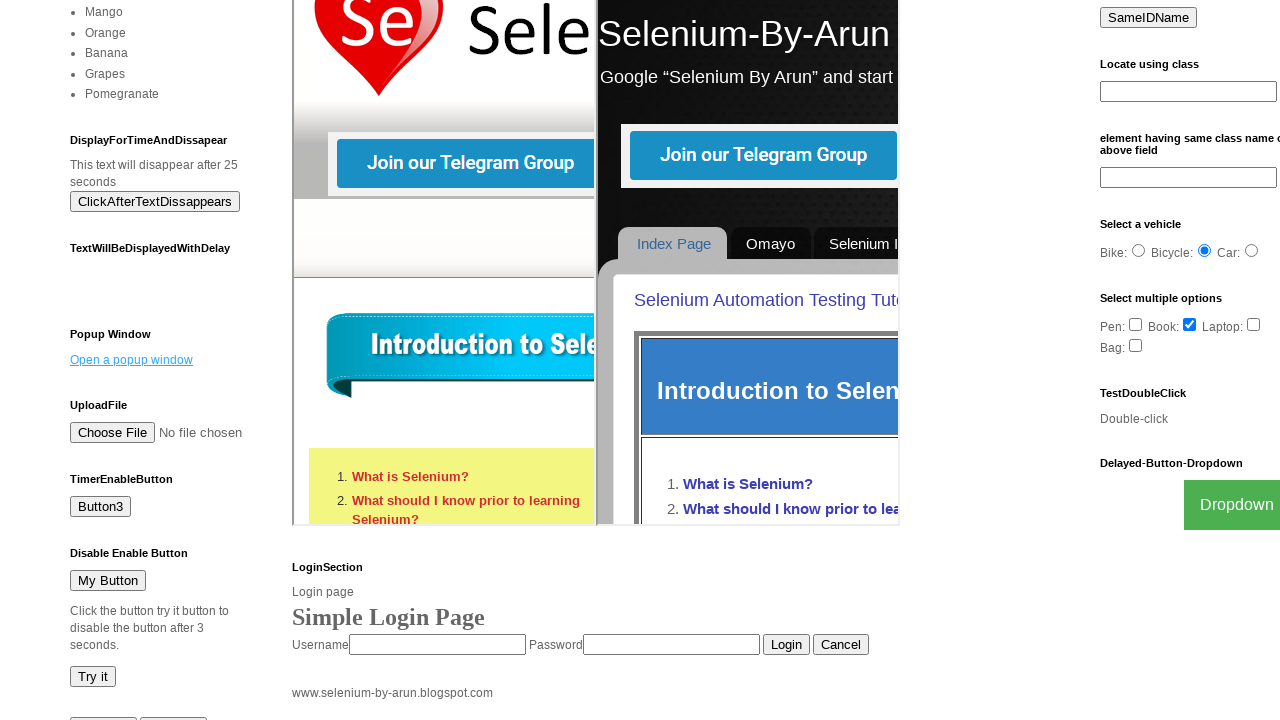

Waited 2 seconds for popup window to open
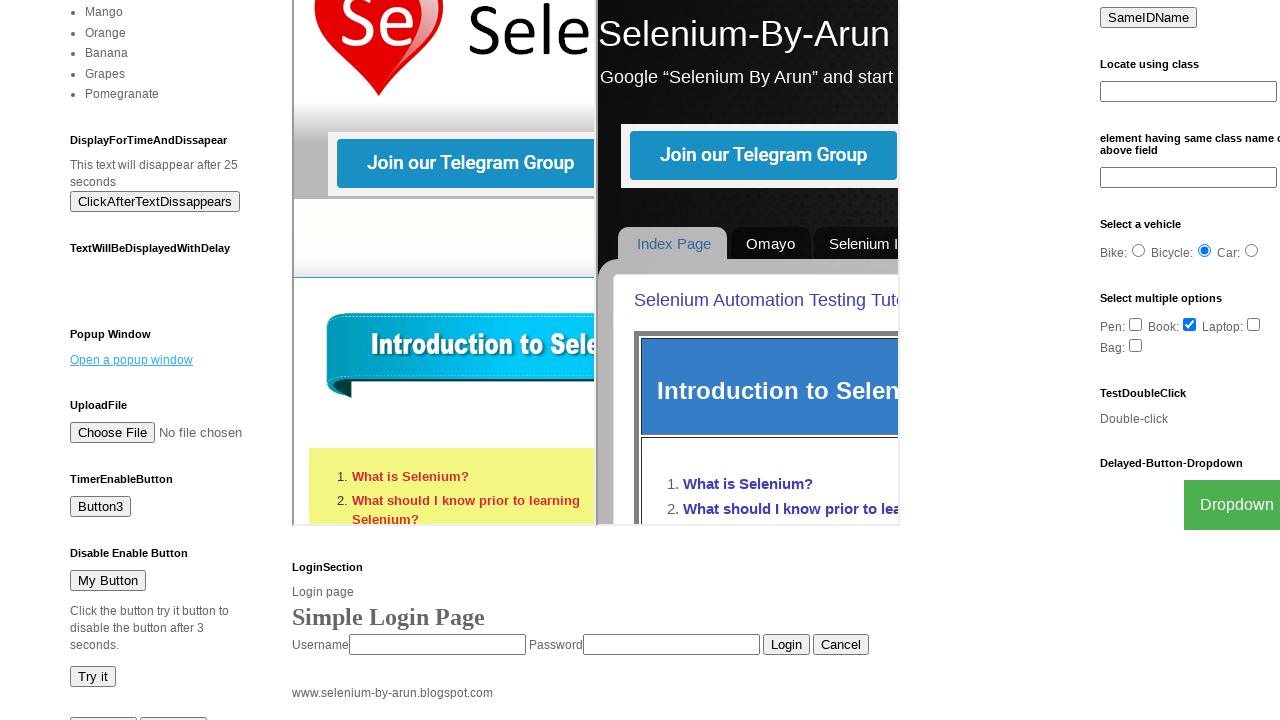

Retrieved all open pages/windows from context
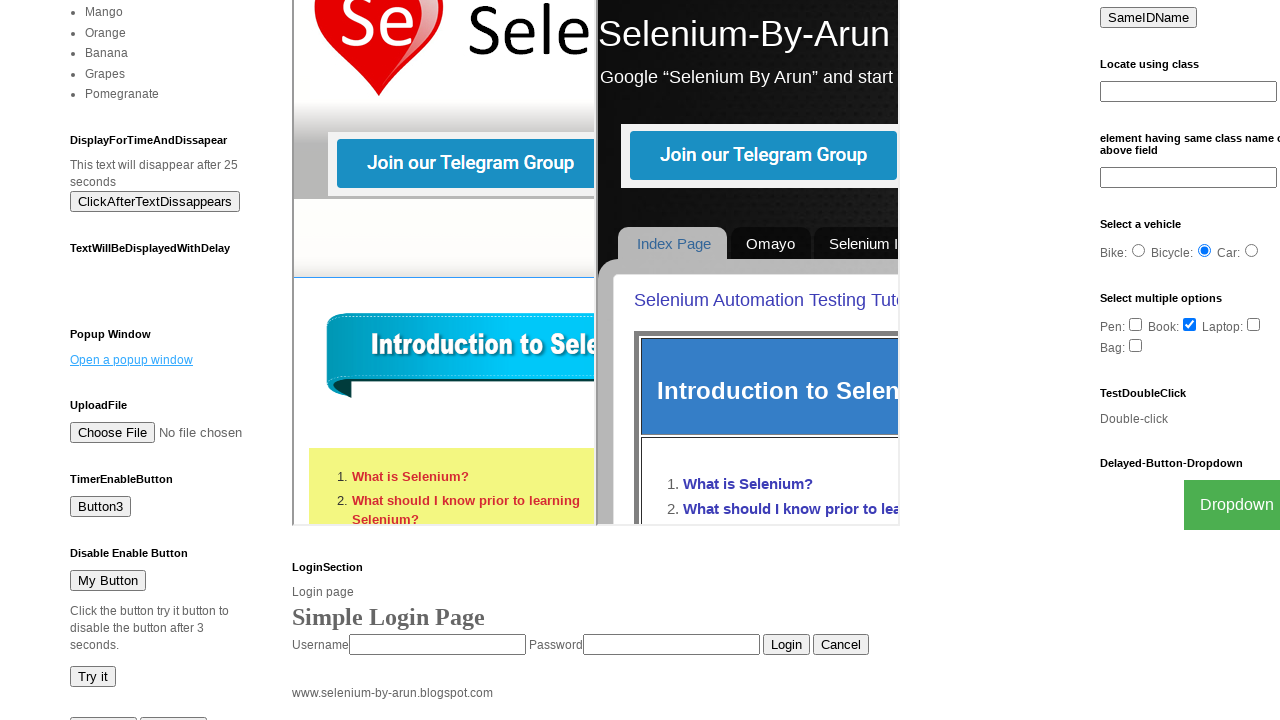

Verified that popup window opened successfully - 2 or more pages detected
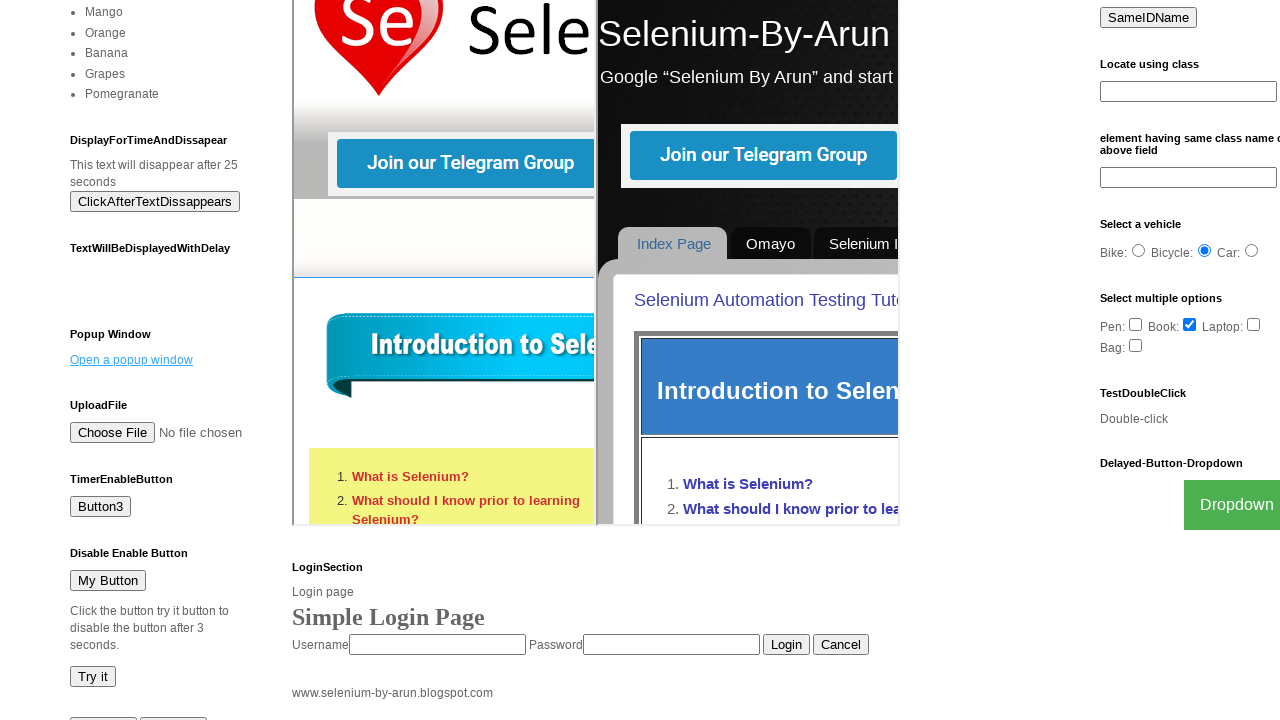

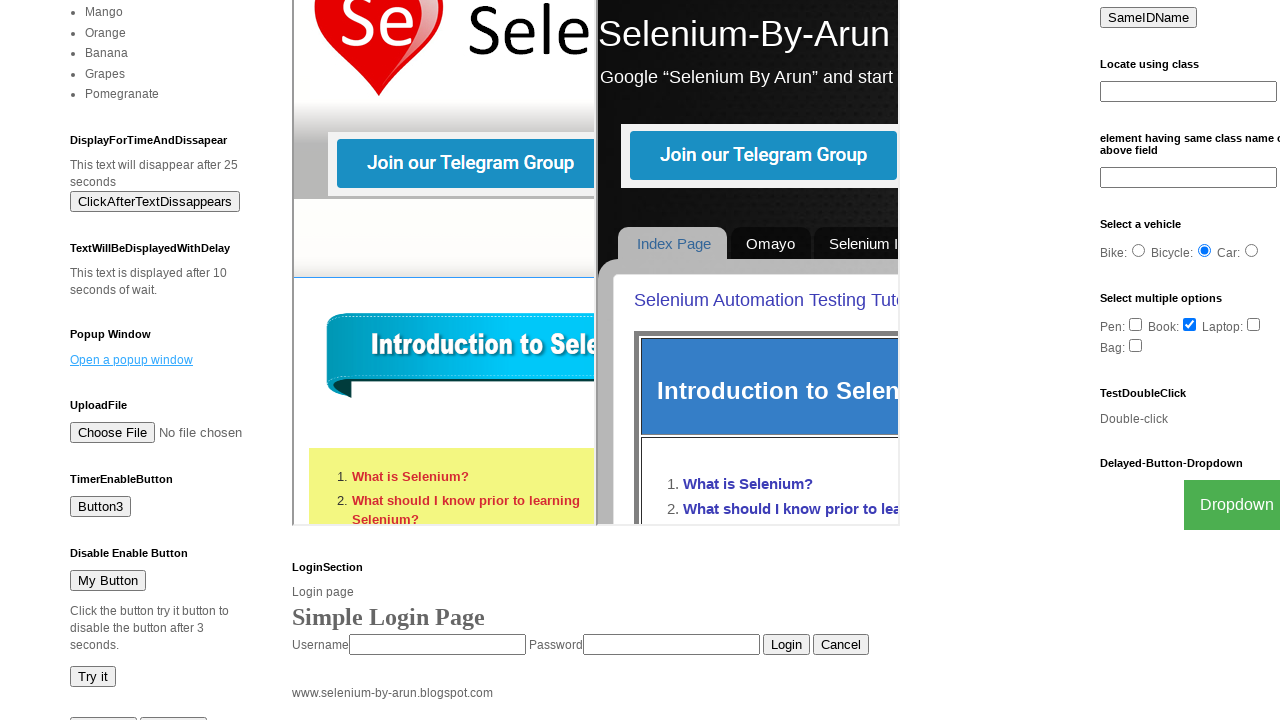